Tests passenger count dropdown functionality by incrementing adult count to 5, then decrementing by 1, and verifying the final count displays as "5 Adult"

Starting URL: https://rahulshettyacademy.com/dropdownsPractise/

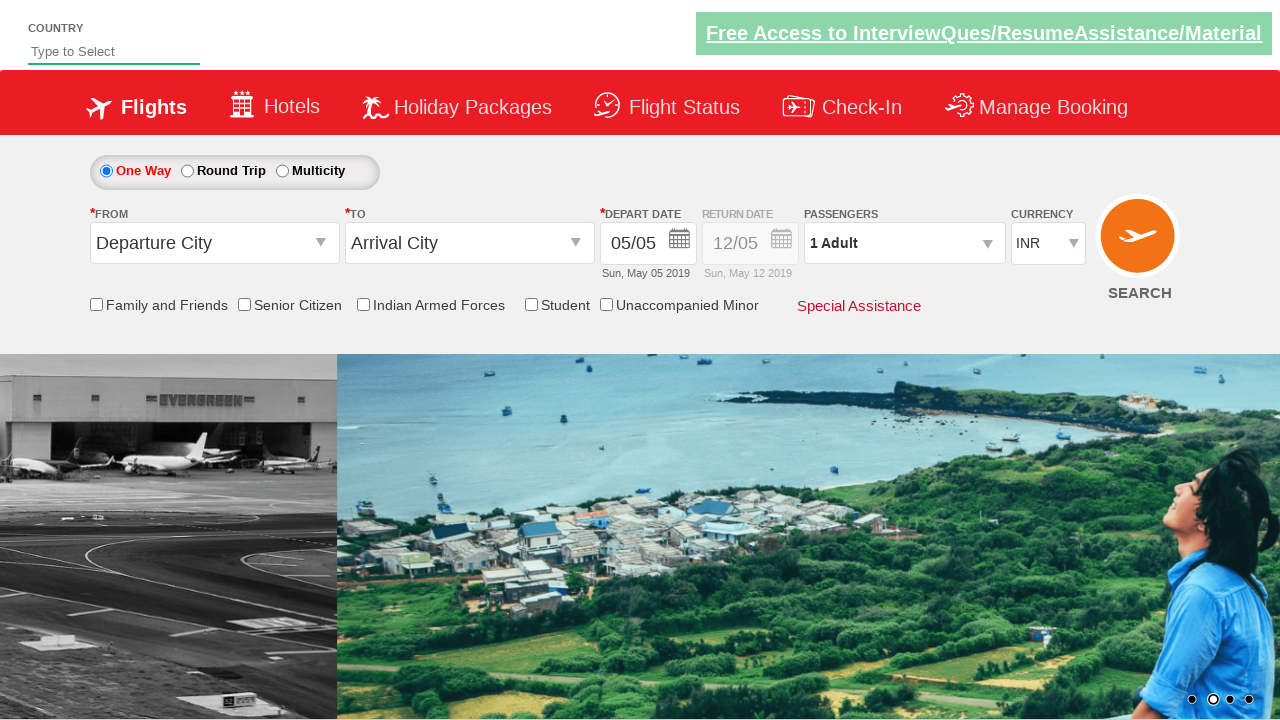

Clicked passenger info dropdown to open it at (904, 243) on #divpaxinfo
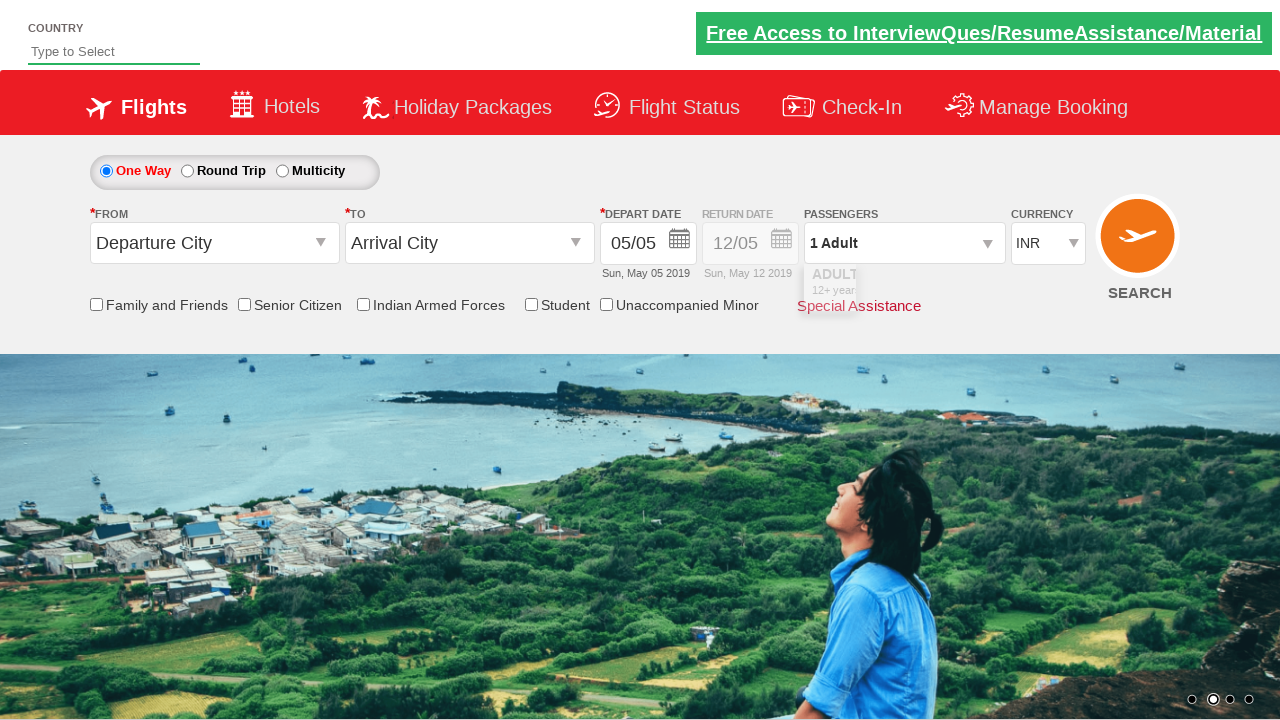

Waited for dropdown to be ready
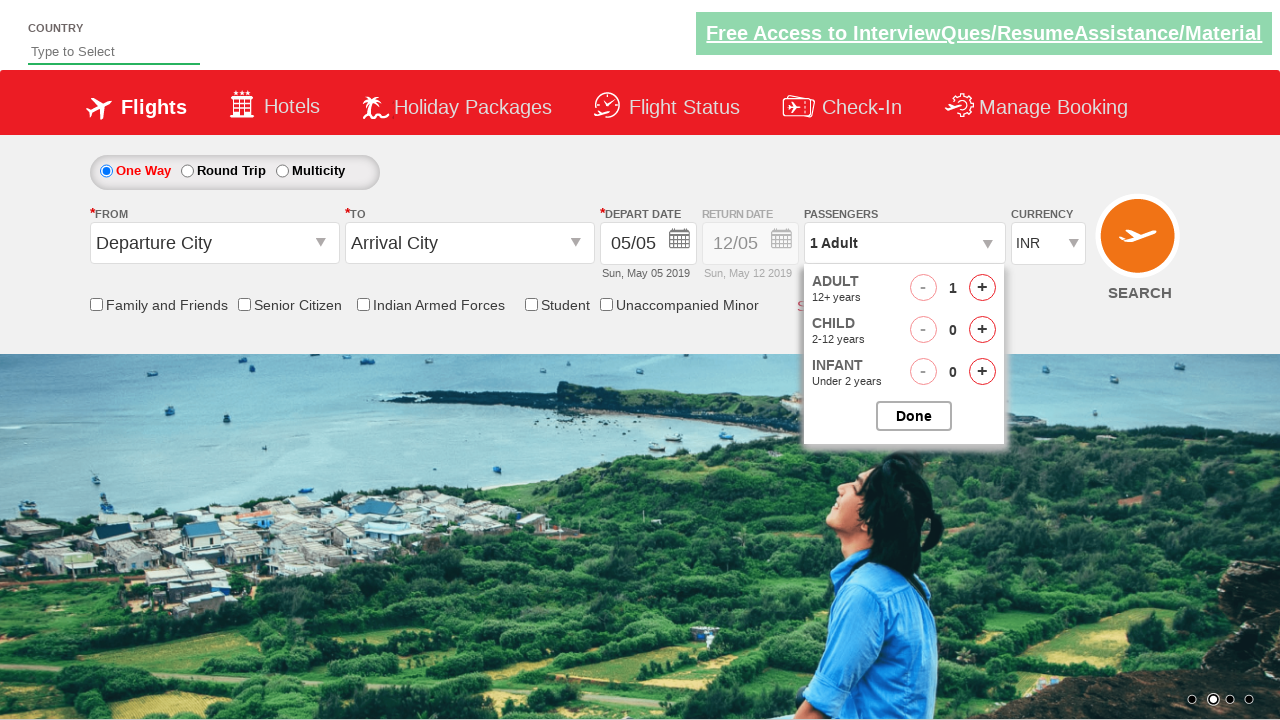

Clicked increment adult button (iteration 1 of 5) at (982, 288) on span#hrefIncAdt
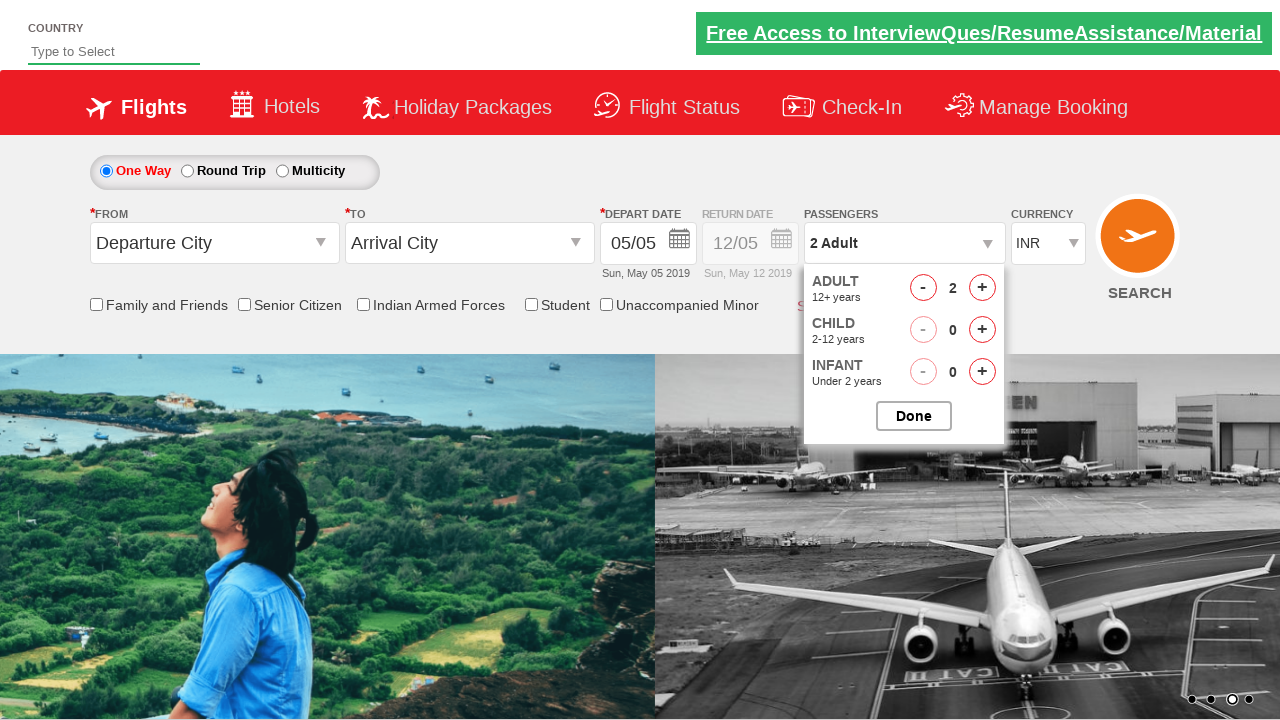

Clicked increment adult button (iteration 2 of 5) at (982, 288) on span#hrefIncAdt
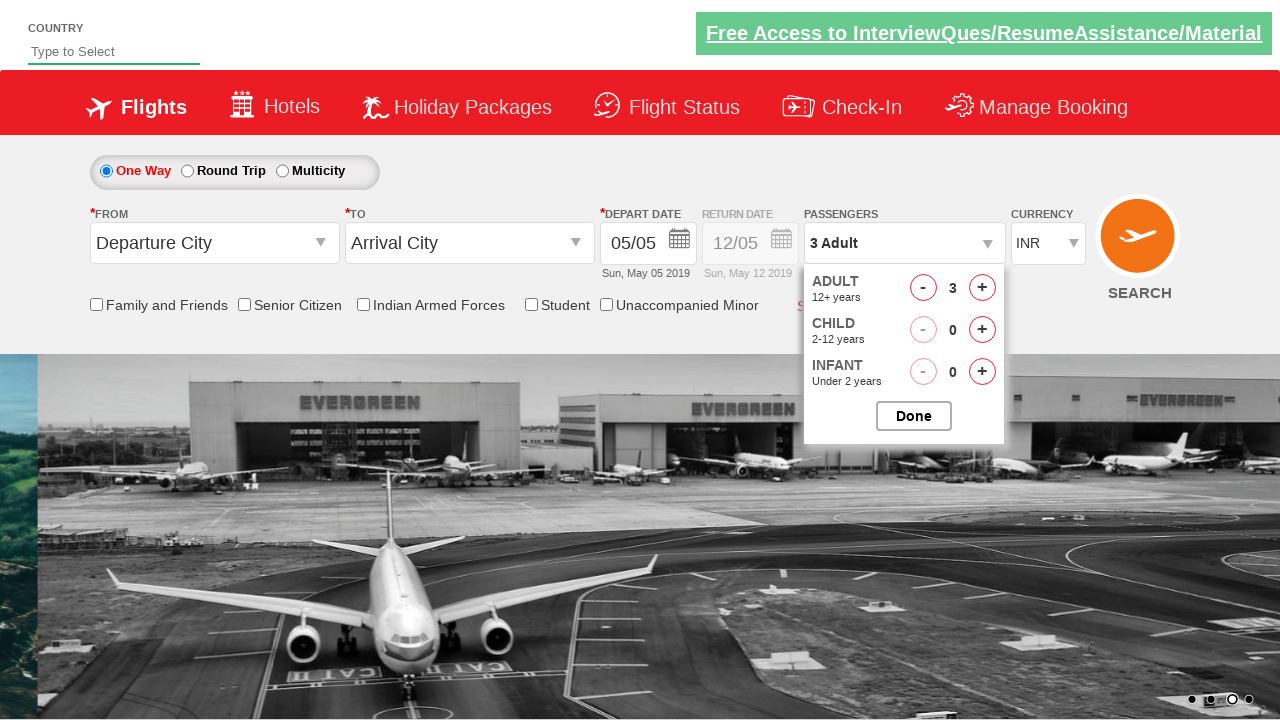

Clicked increment adult button (iteration 3 of 5) at (982, 288) on span#hrefIncAdt
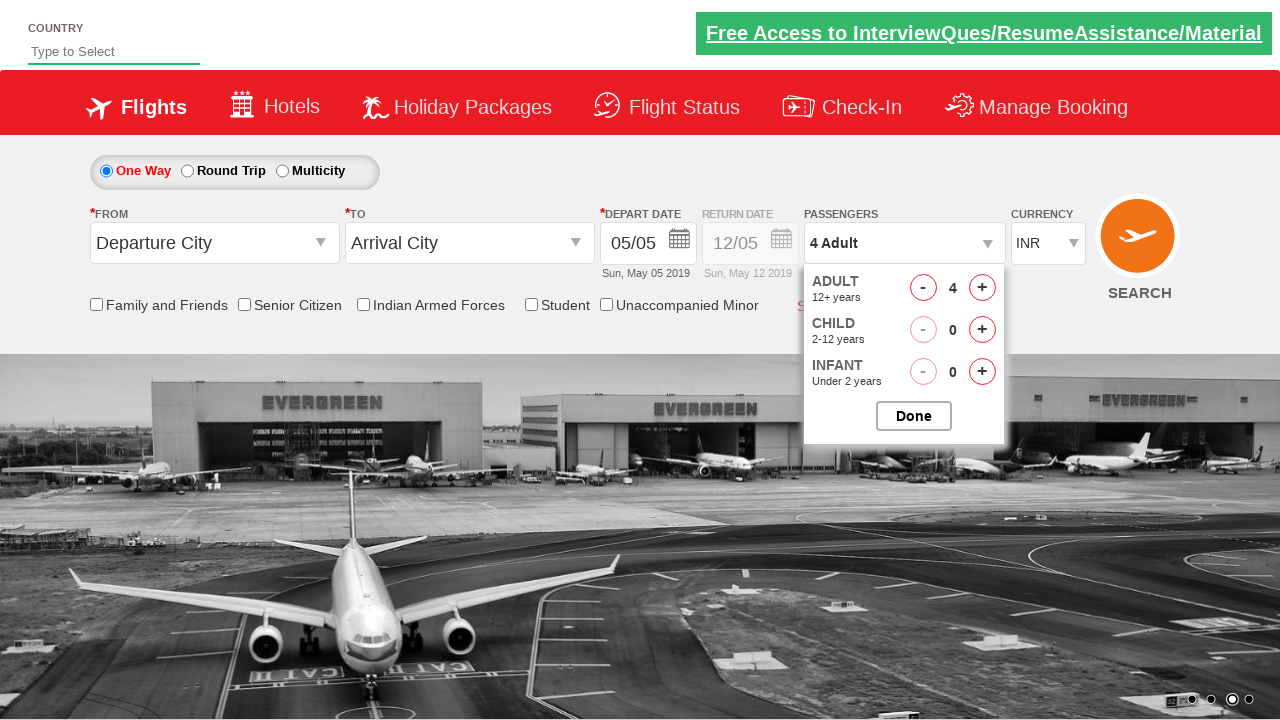

Clicked increment adult button (iteration 4 of 5) at (982, 288) on span#hrefIncAdt
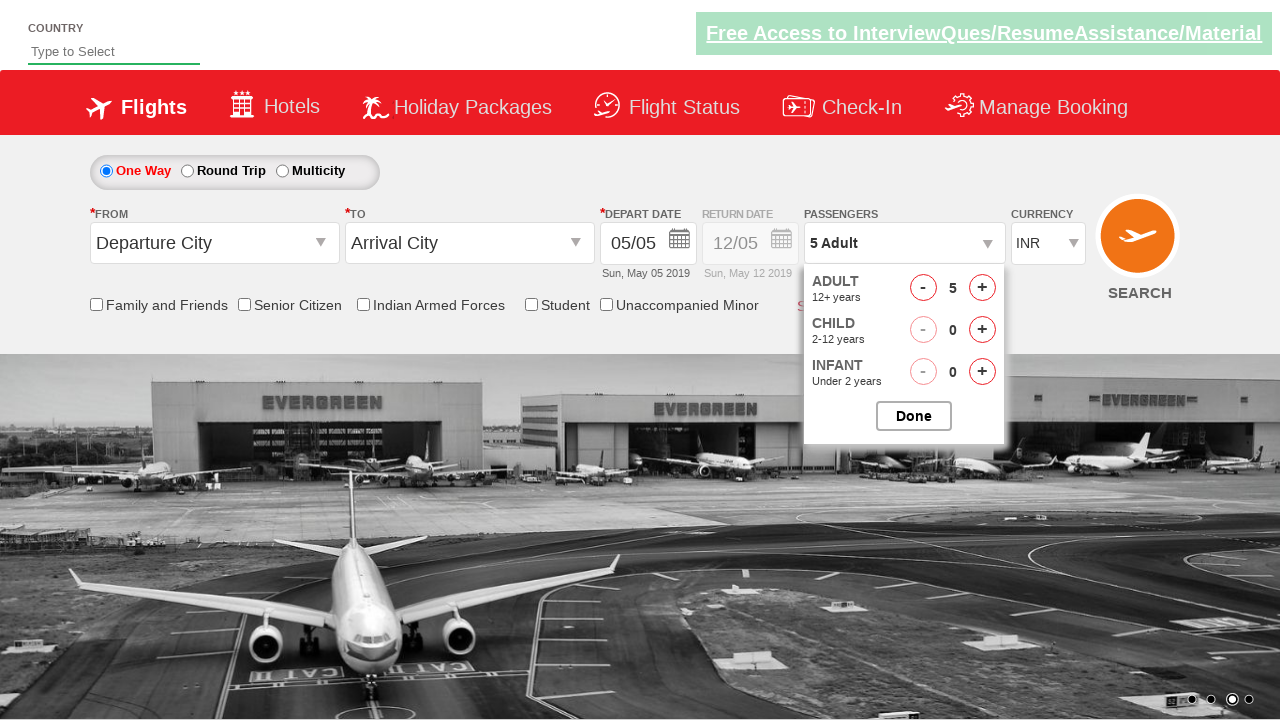

Clicked increment adult button (iteration 5 of 5) at (982, 288) on span#hrefIncAdt
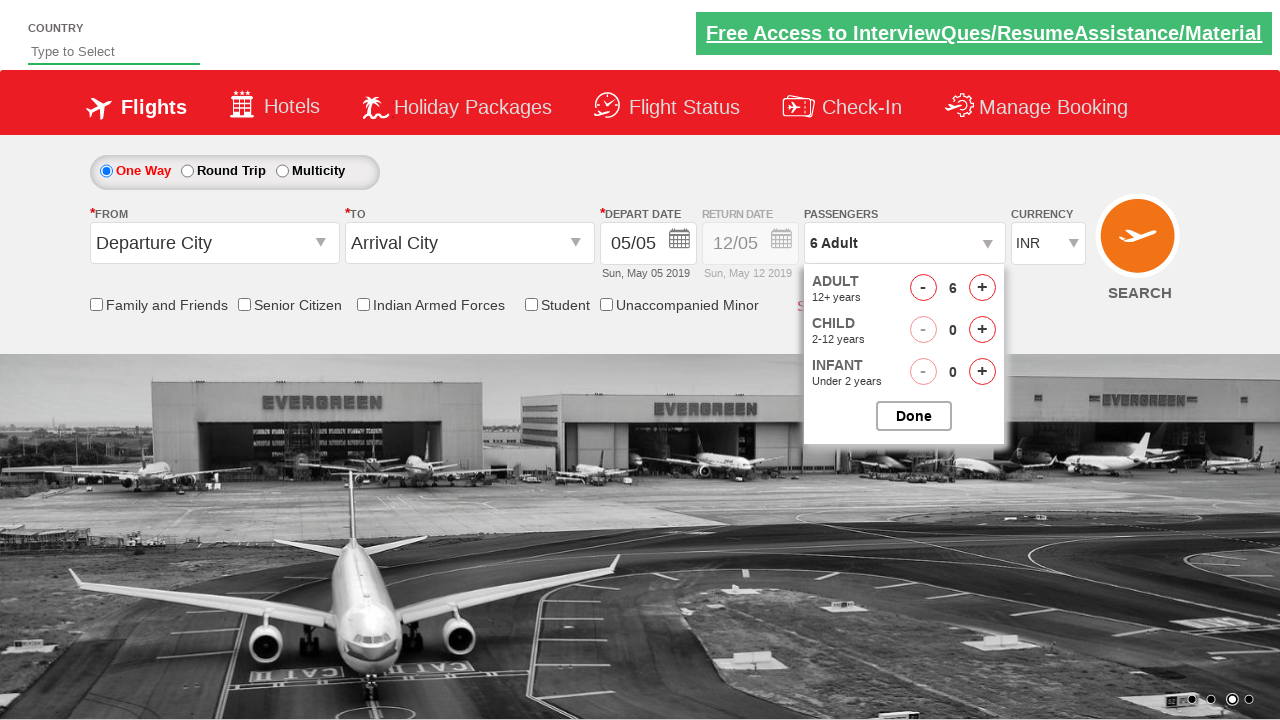

Waited before decrementing
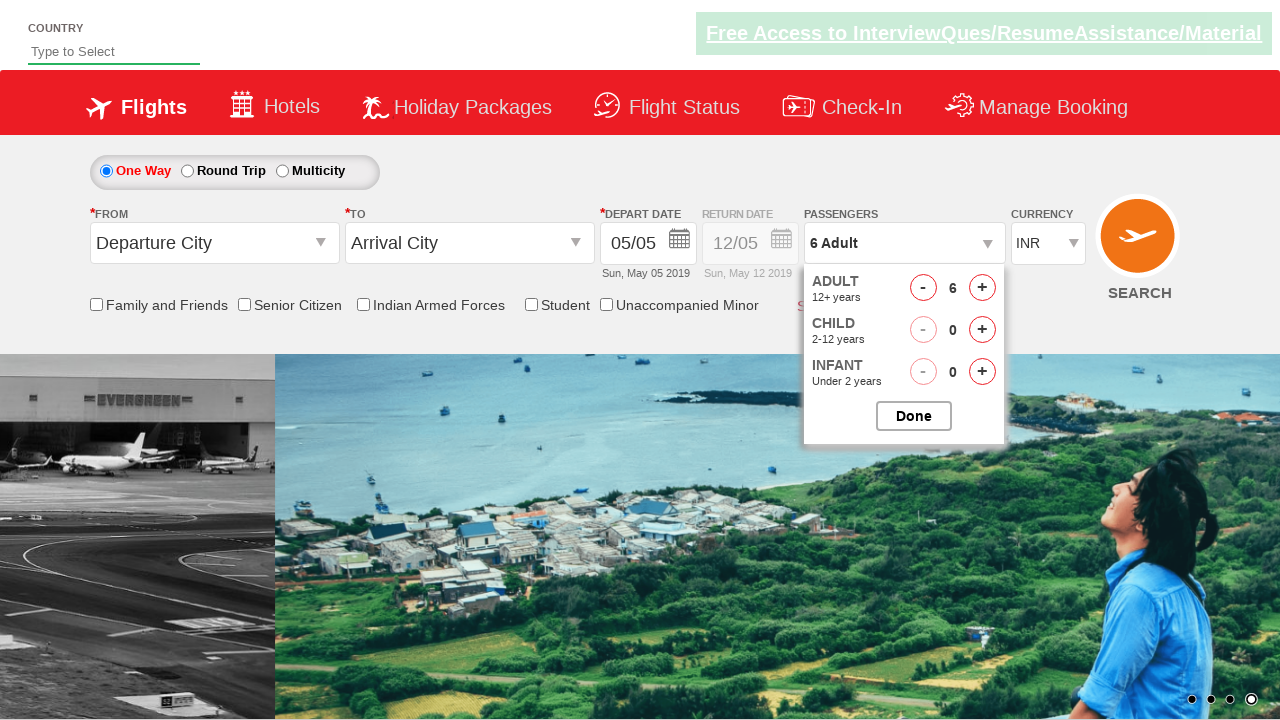

Clicked decrement button to remove one adult at (923, 288) on [id='hrefDecAdt']
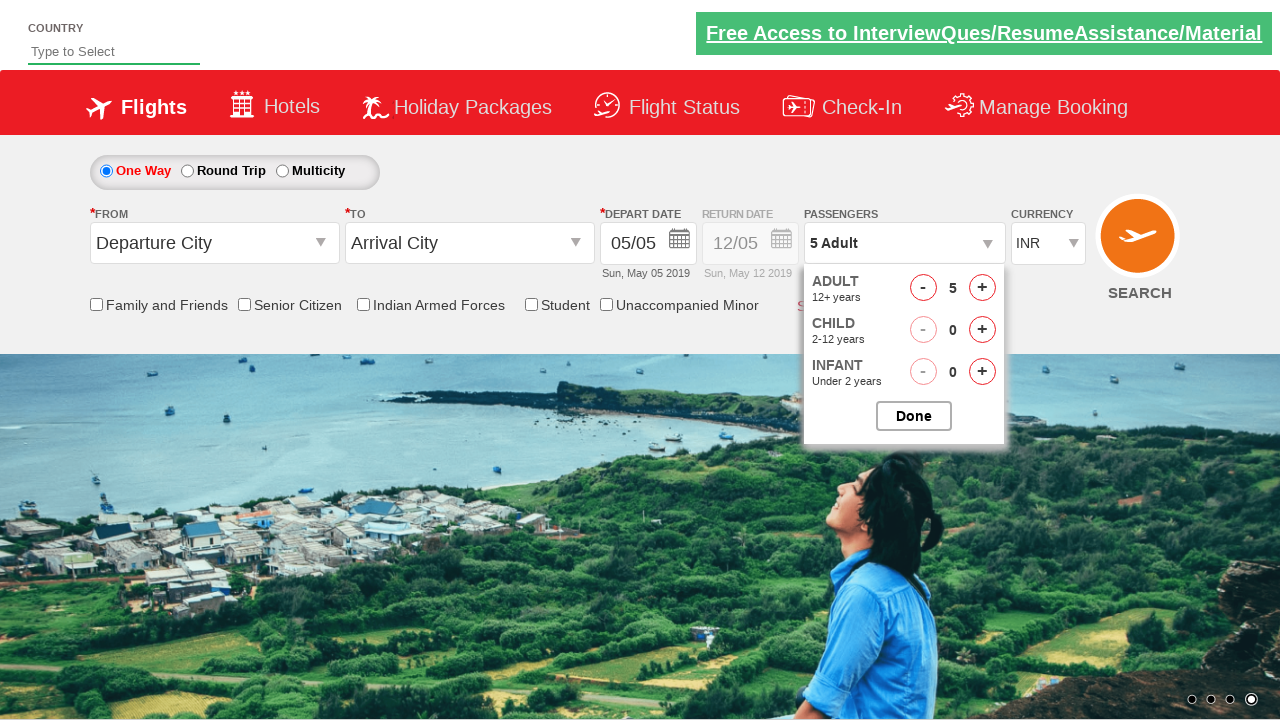

Closed the passenger selection dropdown at (914, 416) on input#btnclosepaxoption
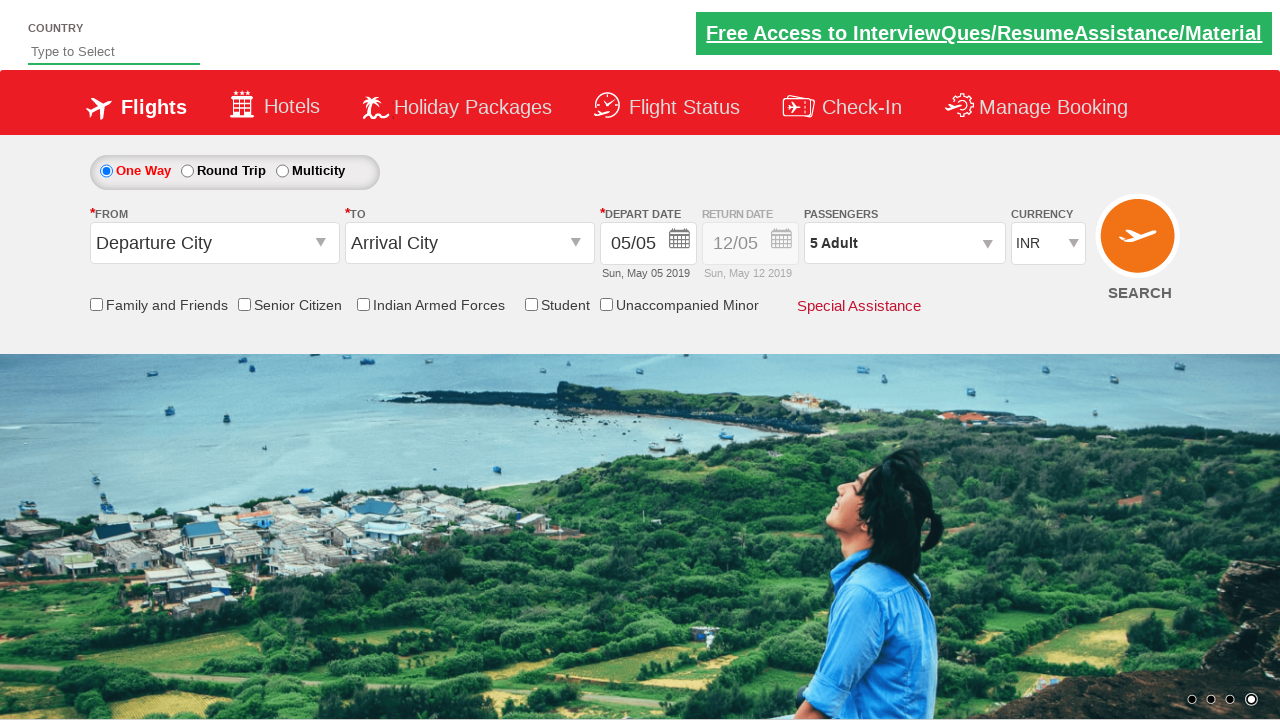

Verified passenger count displays '5 Adult'
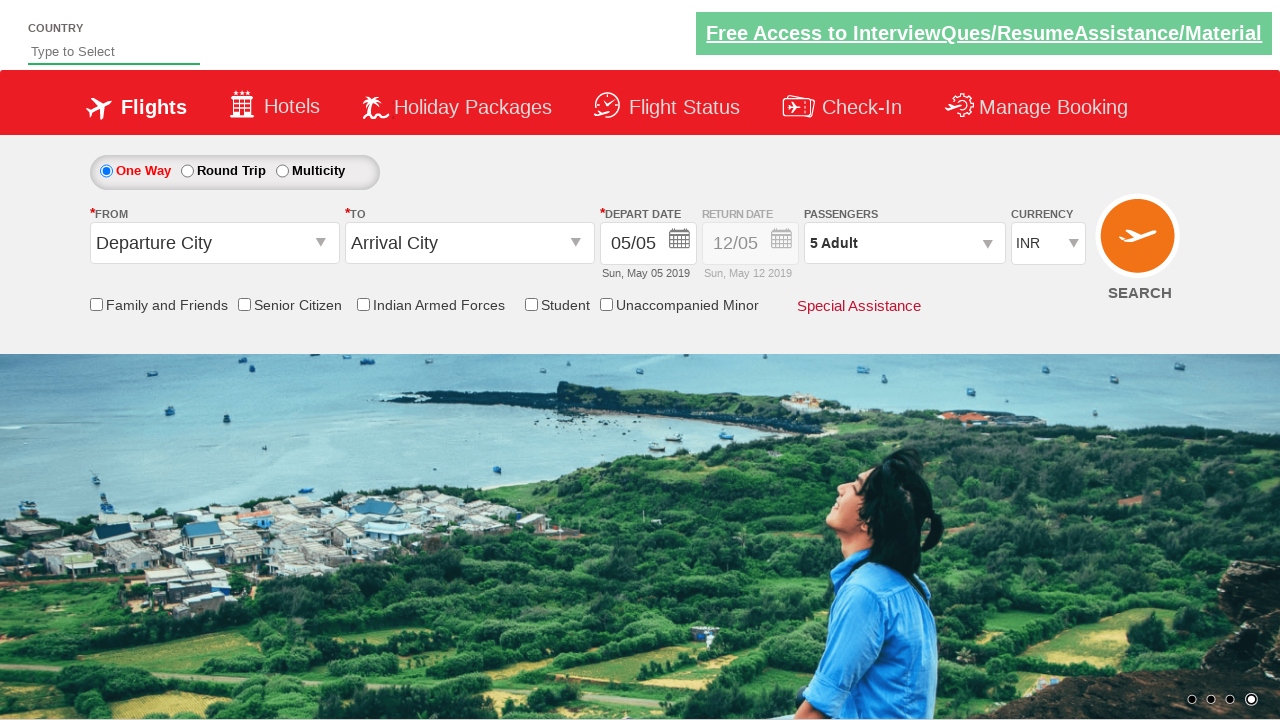

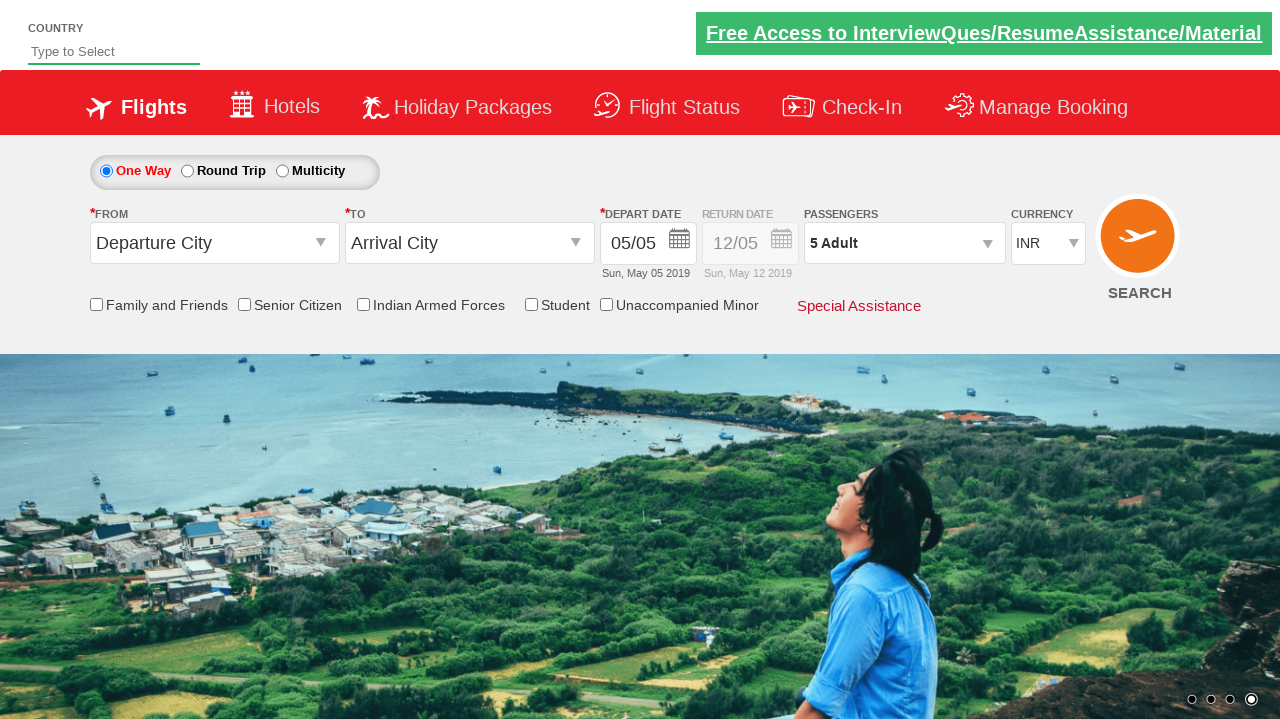